Tests Google Forms interaction by selecting a radio button and checkbox, then verifying their checked states

Starting URL: https://docs.google.com/forms/d/e/1FAIpQLSfiypnd69zhuDkjKgqvpID9kwO29UCzeCVrGGtbNPZXQok0jA/viewform

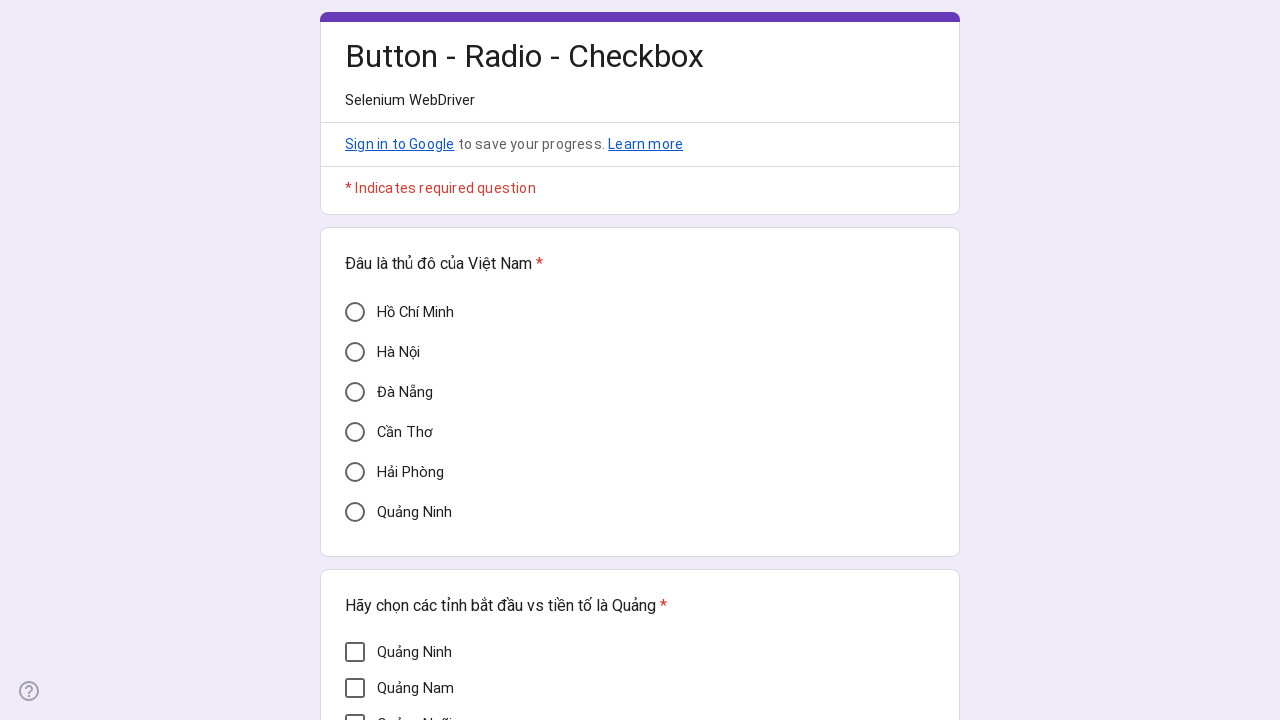

Clicked Hà Nội radio button at (355, 352) on div[aria-label='Hà Nội']
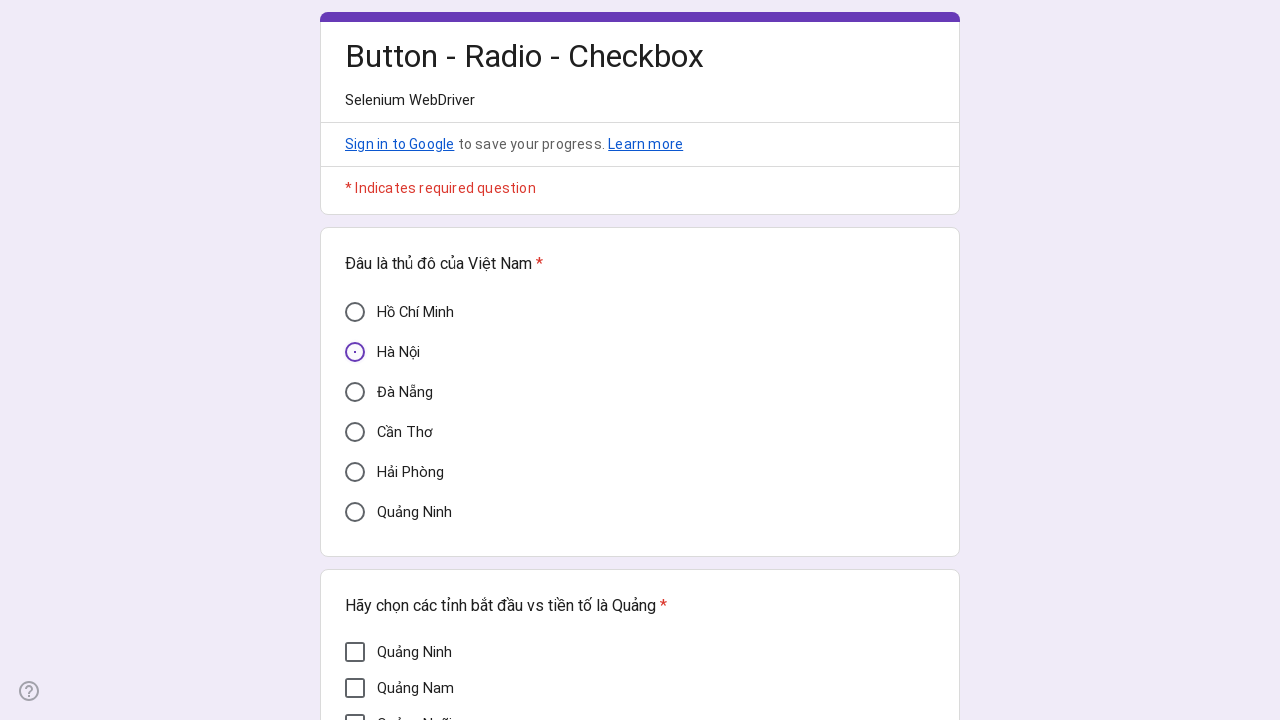

Verified Hà Nội radio button is selected (aria-checked='true')
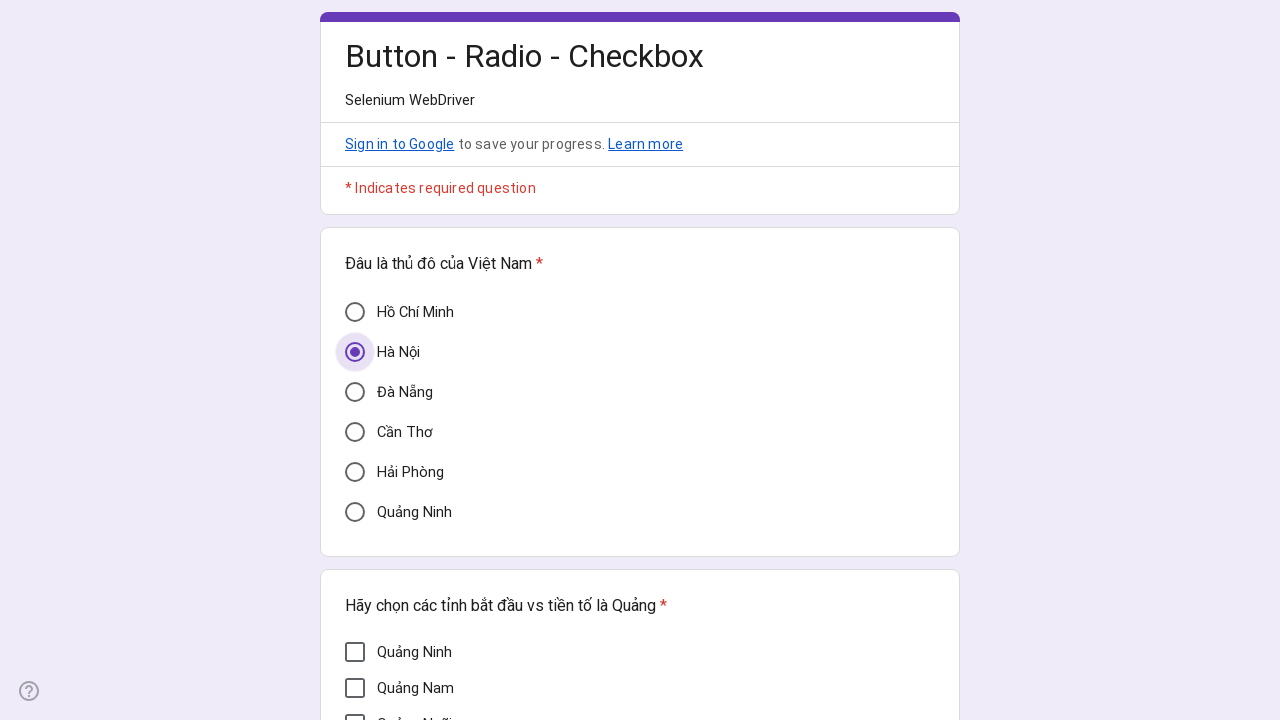

Clicked Quảng Nam checkbox at (355, 688) on div[aria-label='Quảng Nam']
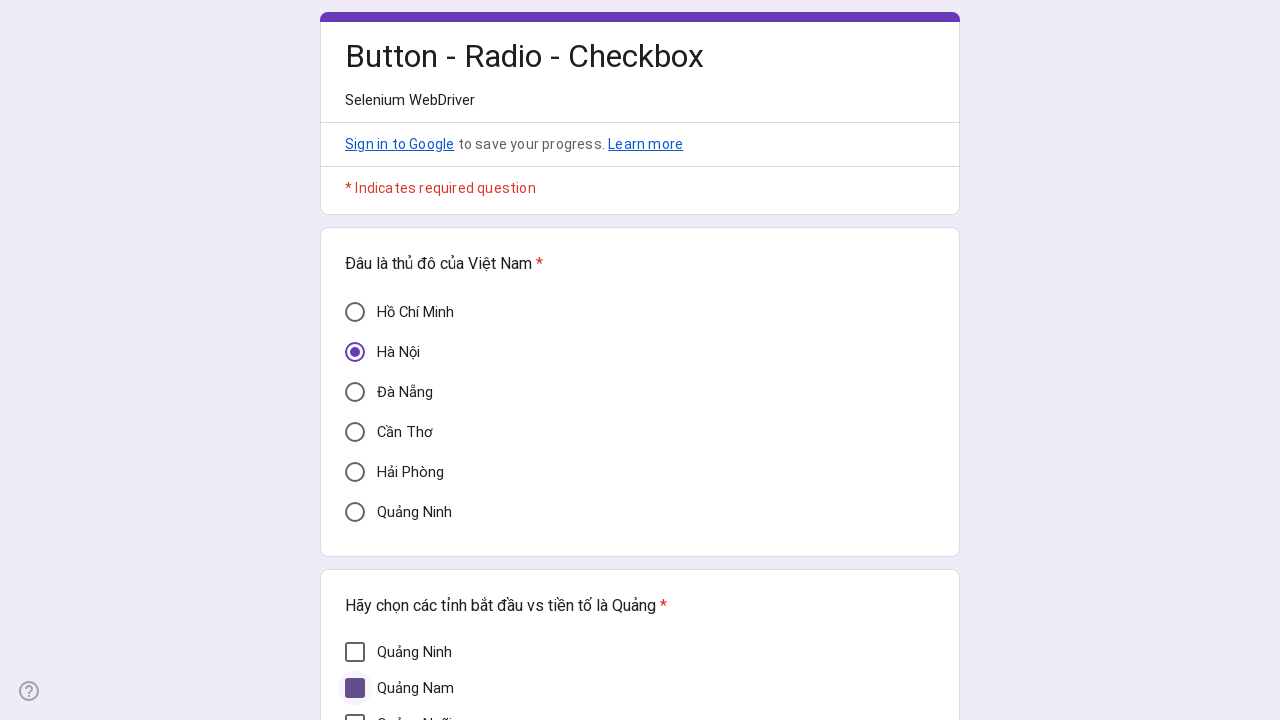

Verified Quảng Nam checkbox is selected (aria-checked='true')
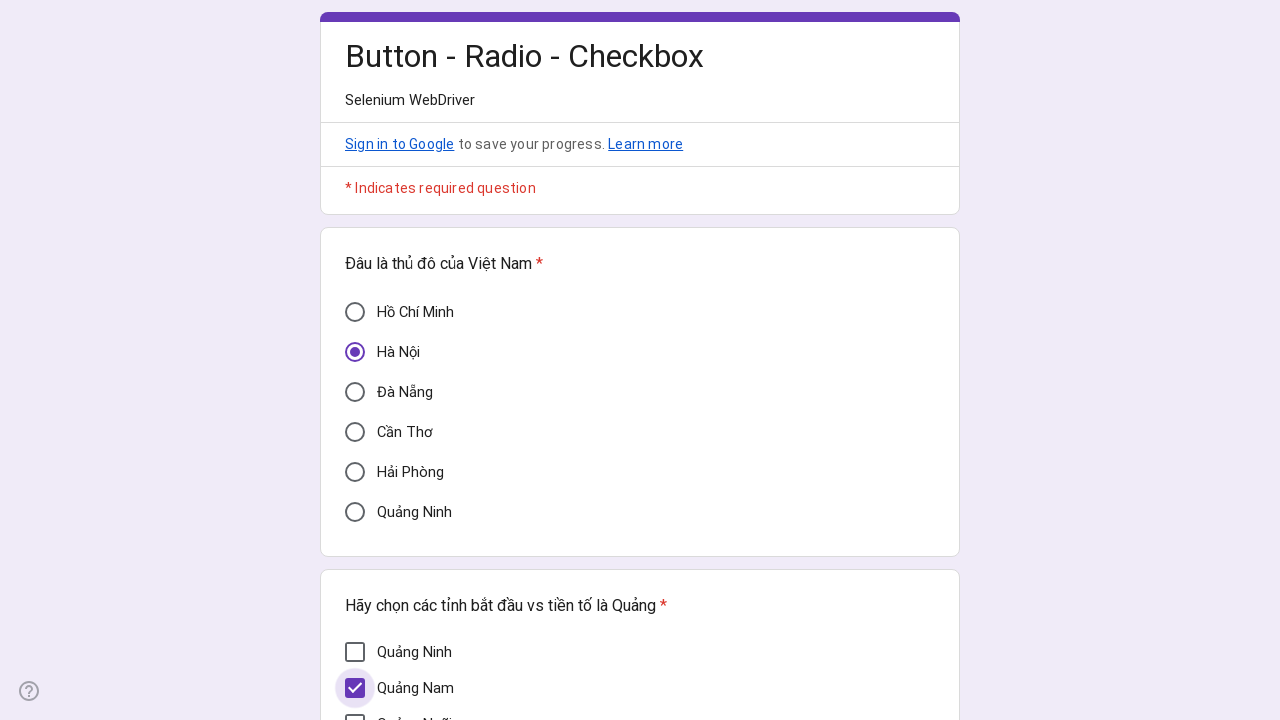

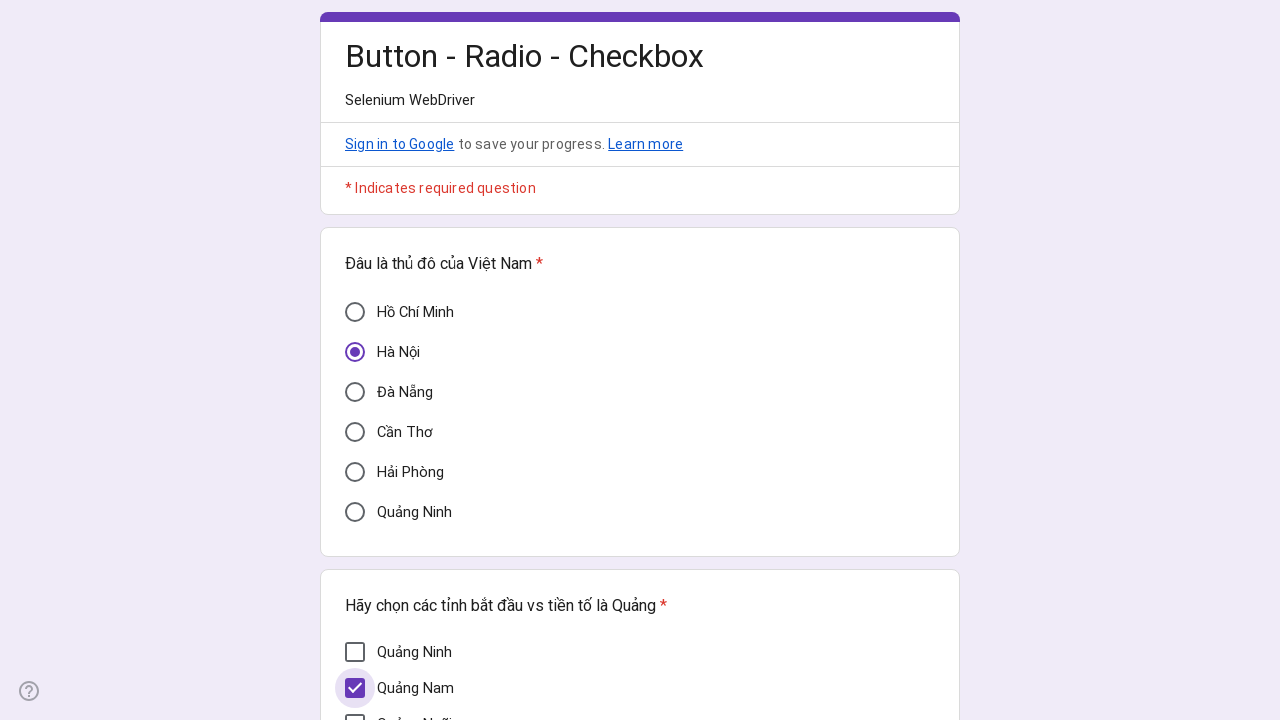